Tests clicking on the logo element on the page

Starting URL: https://carefulbitesfrontend.azurewebsites.net/

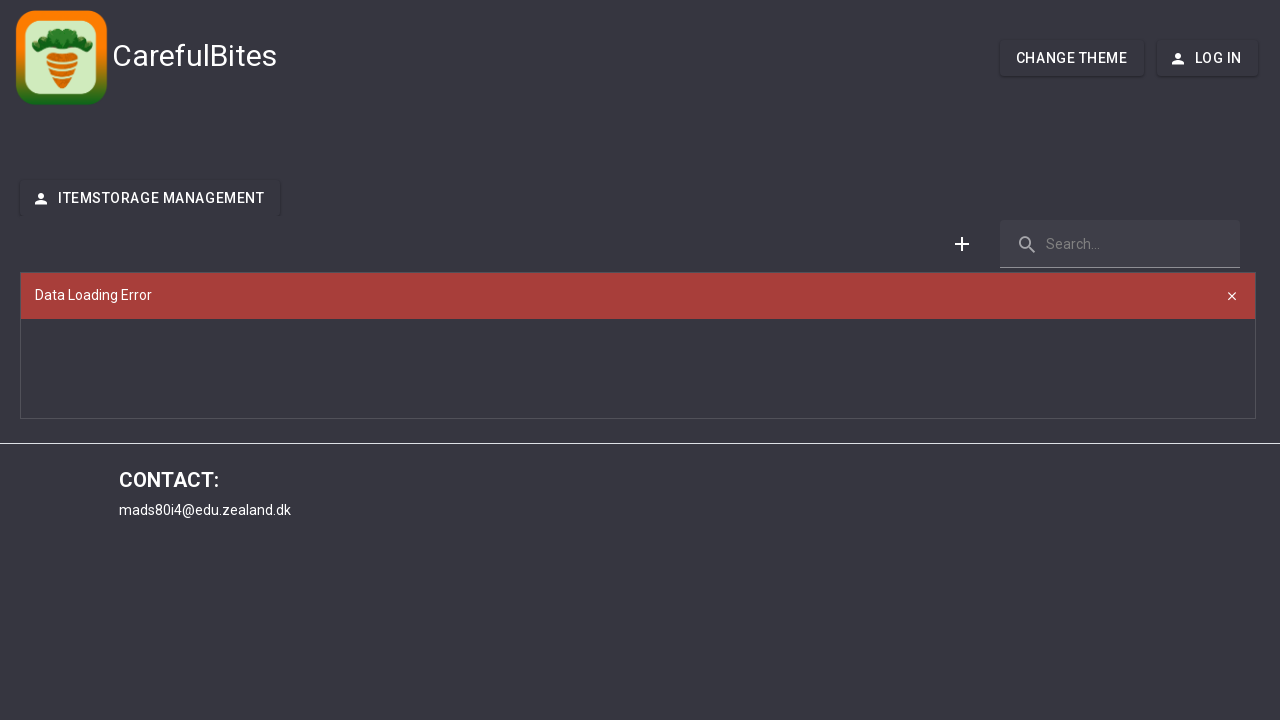

Navigated to Careful Bites Frontend homepage
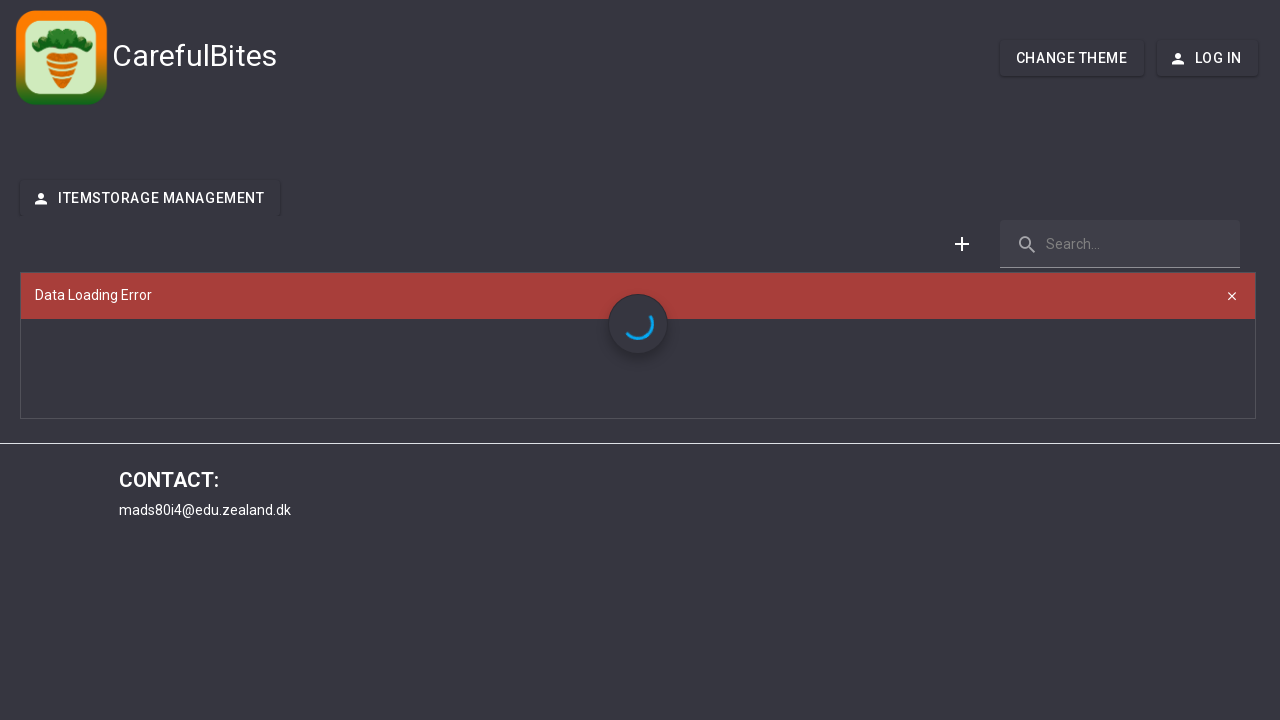

Clicked on the logo element at (62, 58) on .logo
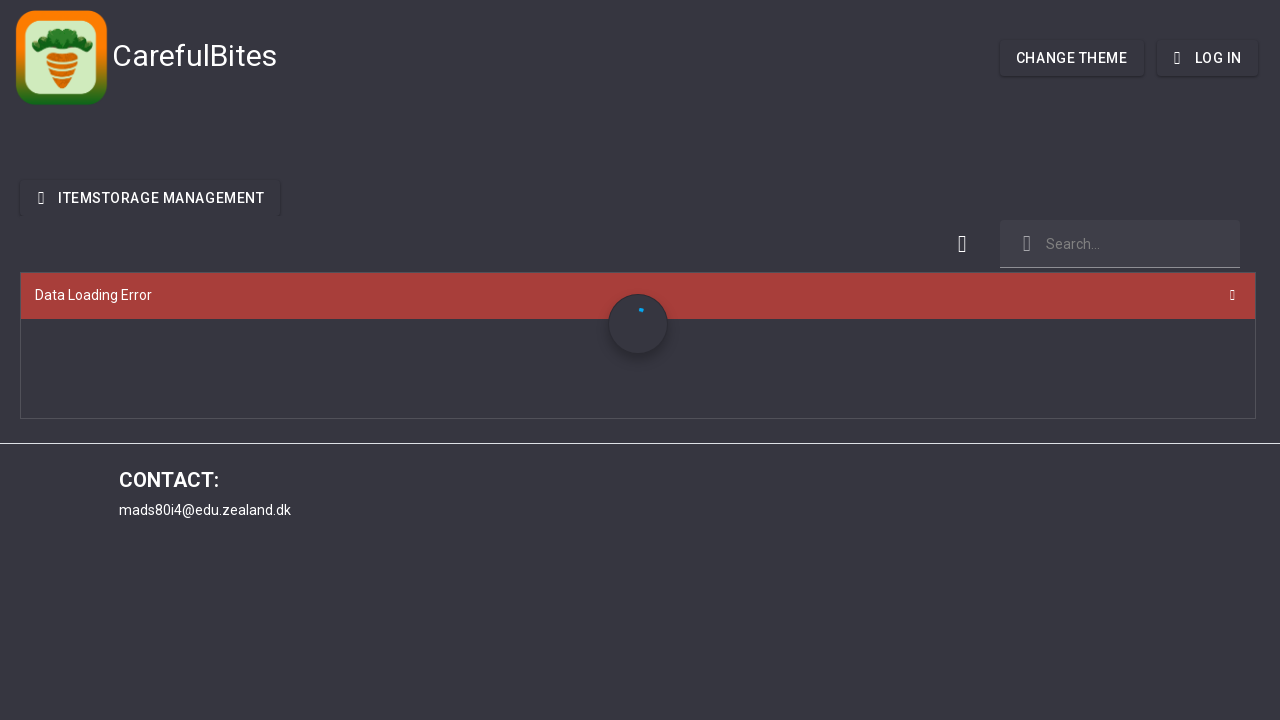

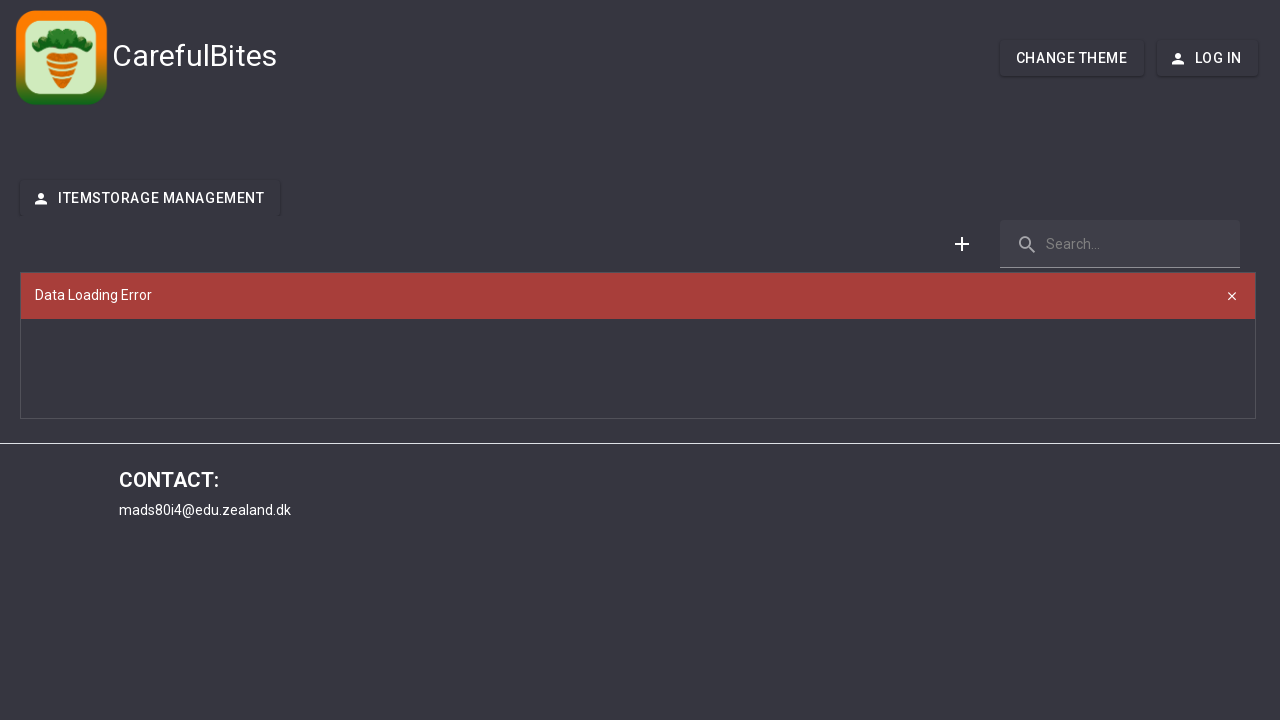